Tests browser window popup handling by opening a new window from a link, switching to it, and performing a search action in the child window

Starting URL: https://skpatro.github.io/demo/links/

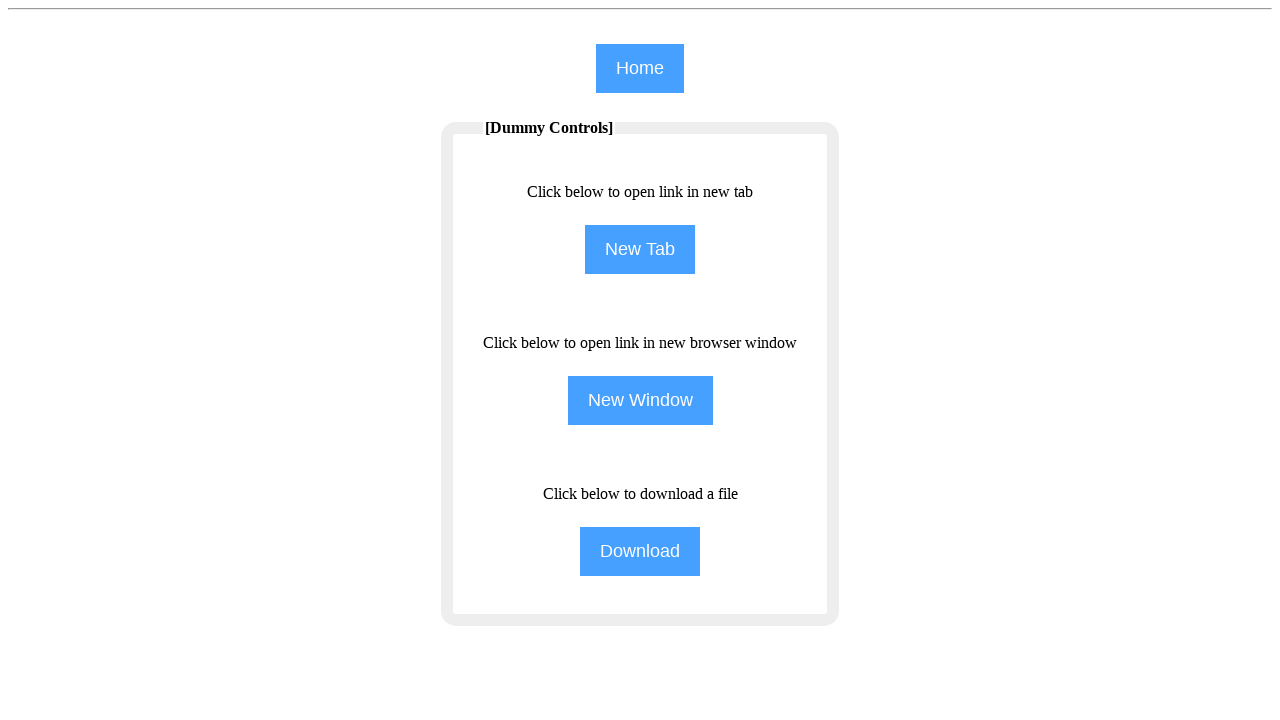

Clicked 'New Window' link to trigger popup at (640, 400) on input[name='NewWindow']
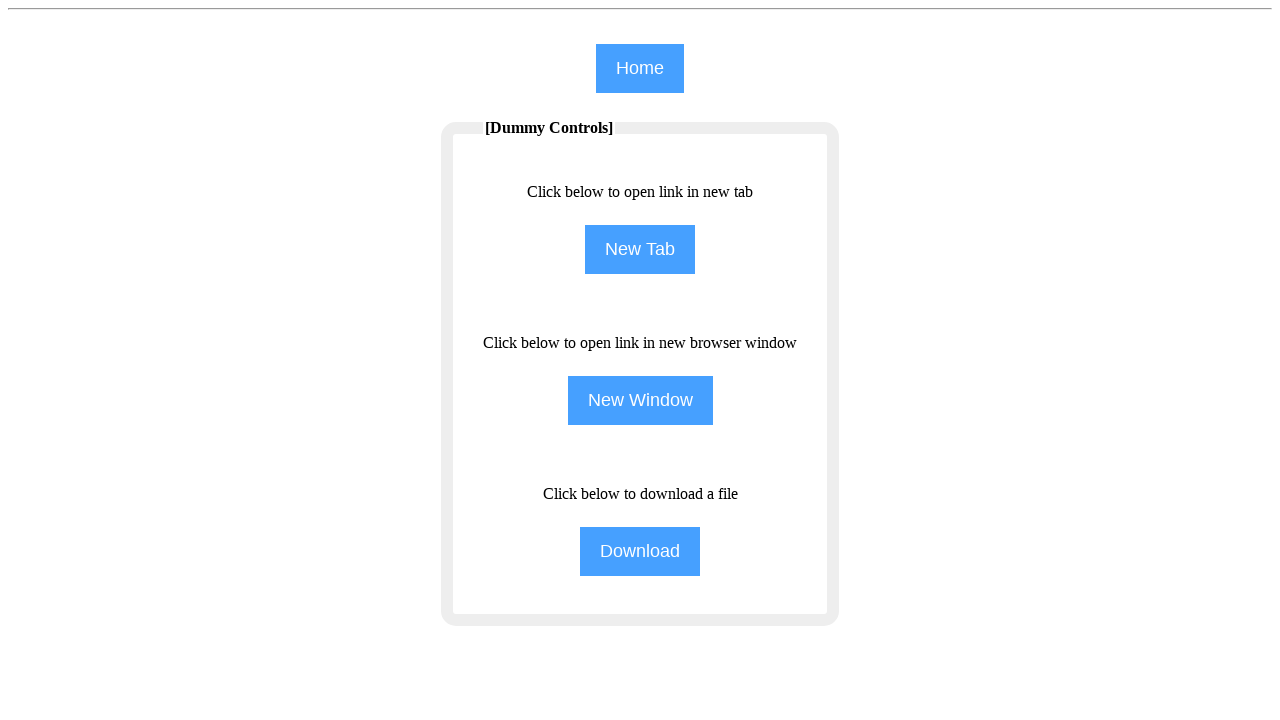

New browser window popup opened at (640, 400) on input[name='NewWindow']
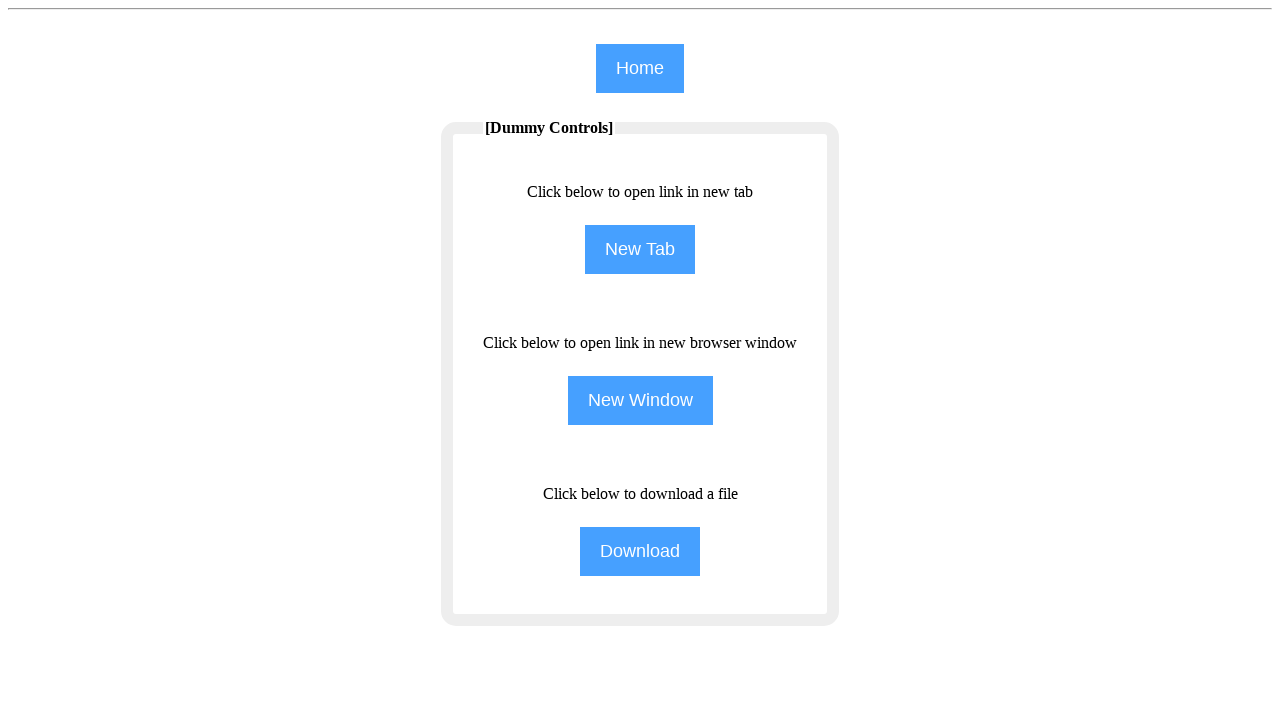

Switched context to child window
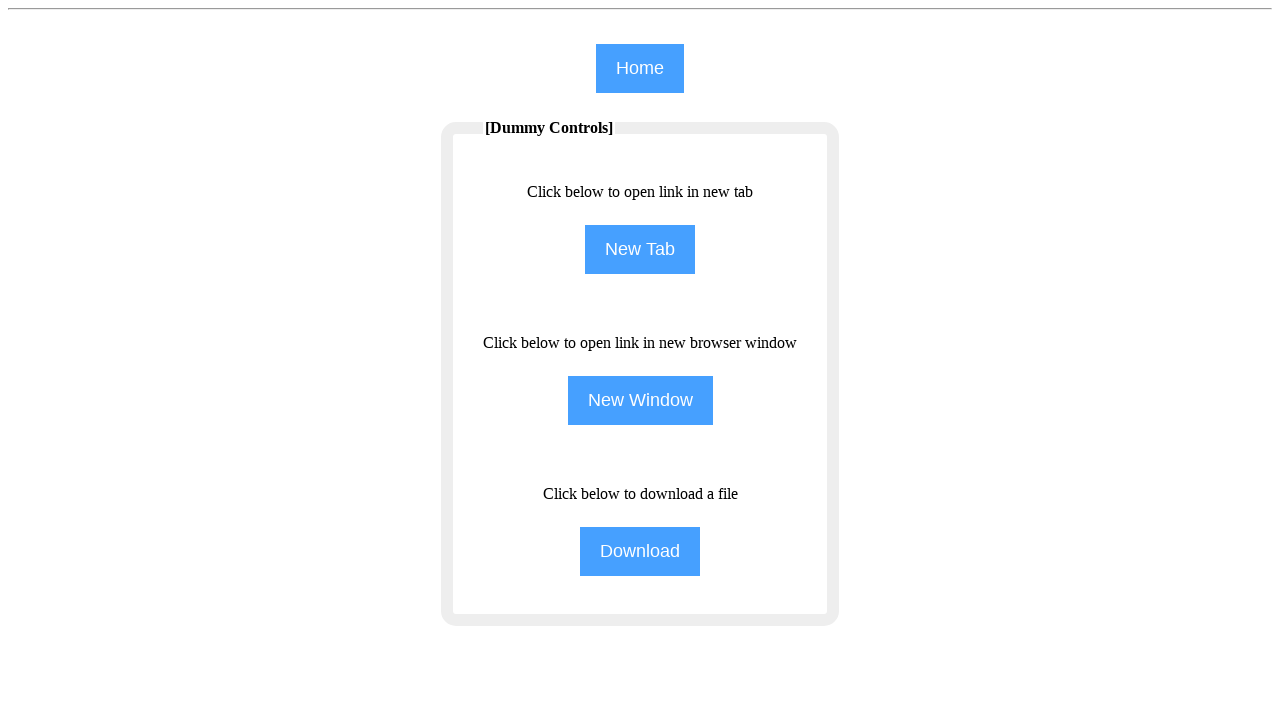

Child window page loaded completely
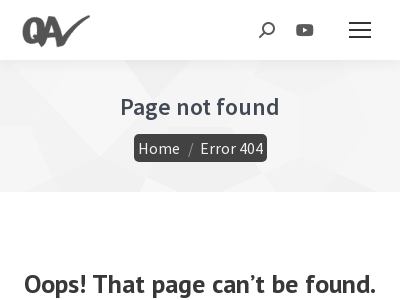

Entered 'selenium' in search field of child window on //*[@id='the7-search']
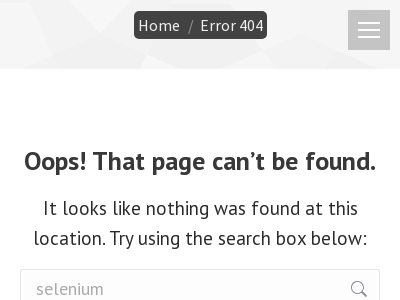

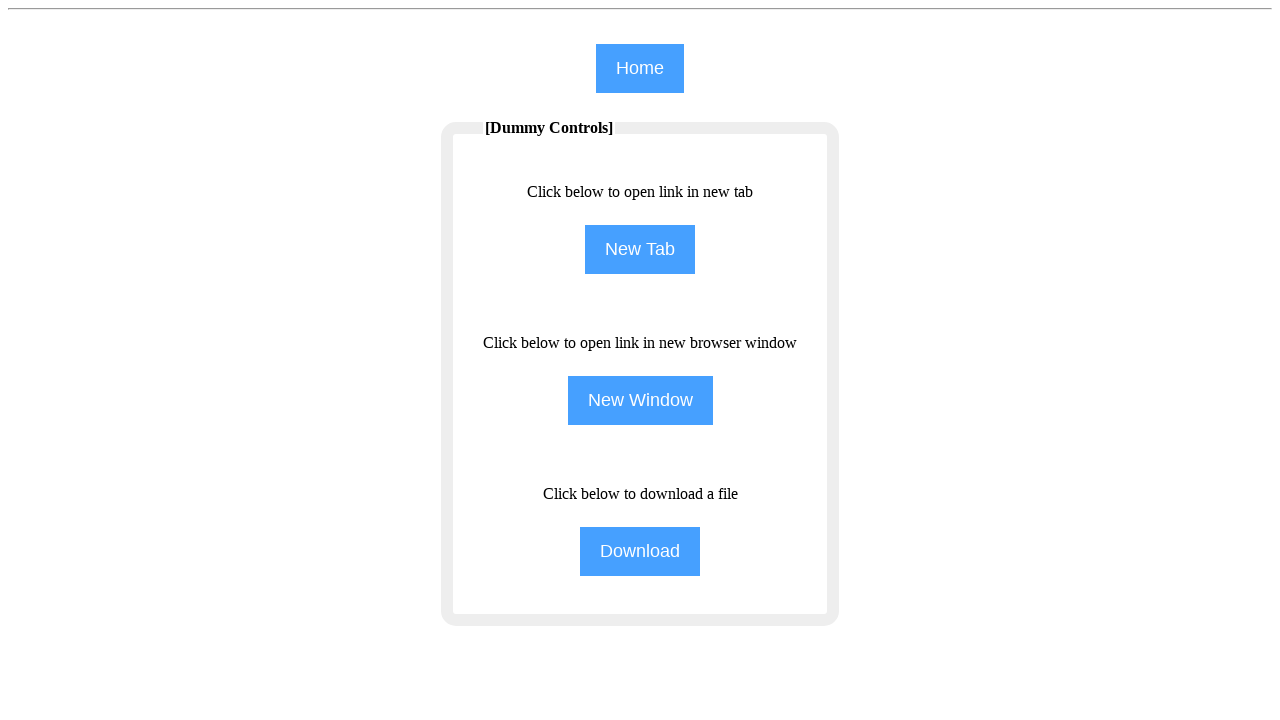